Navigates to Korean Baseball crowd statistics page, selects a season from dropdown, and clicks search button to load data

Starting URL: https://www.koreabaseball.com/Record/Crowd/GraphDaily.aspx

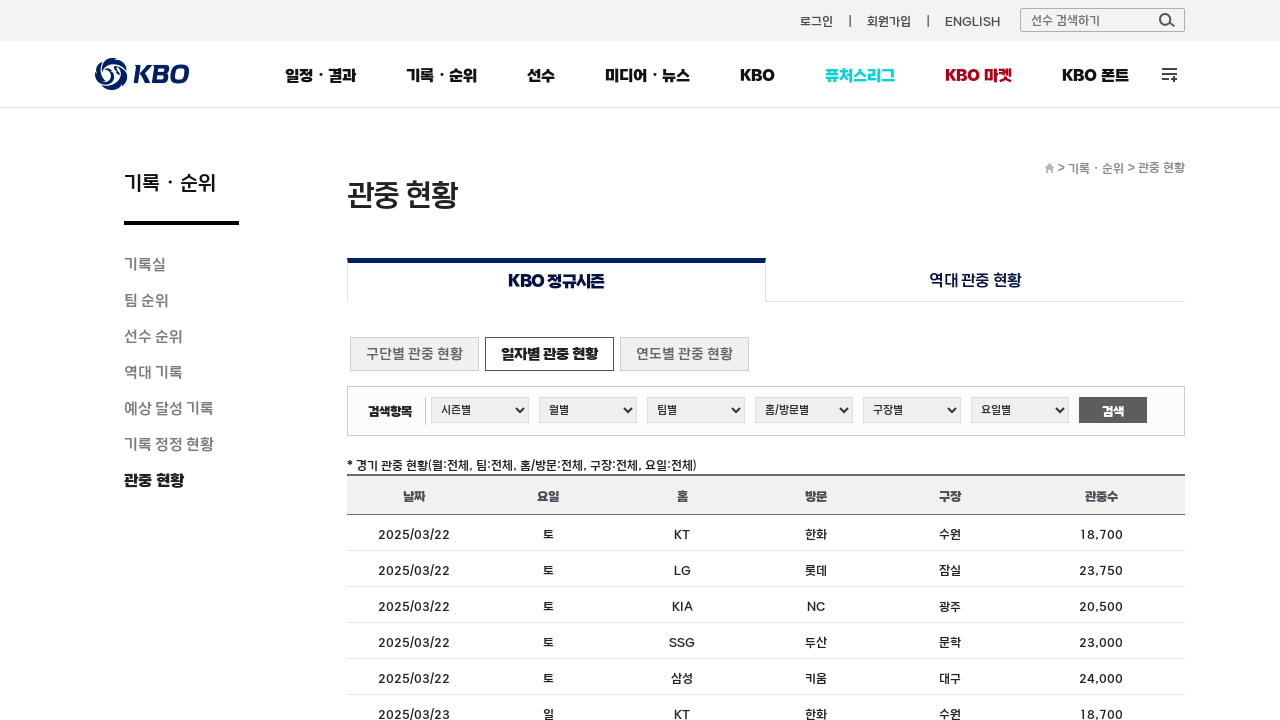

Navigated to Korean Baseball crowd statistics page
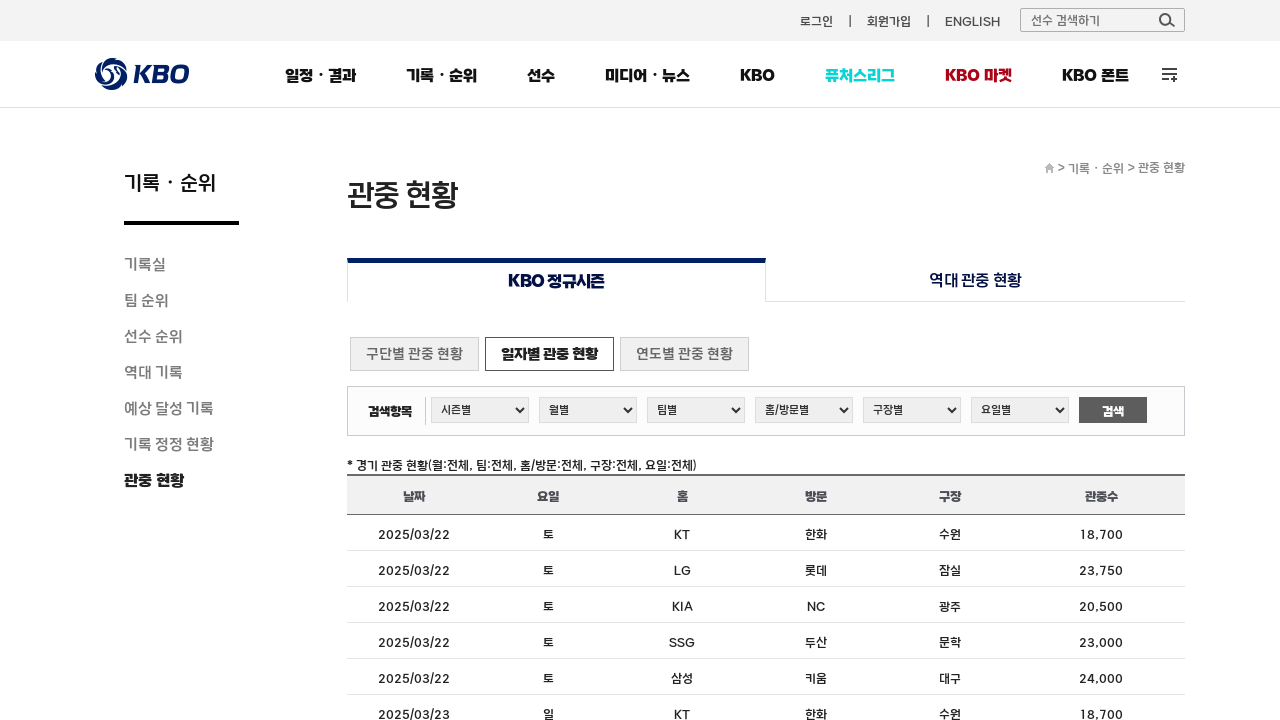

Selected 2023 season from dropdown on #cphContents_cphContents_cphContents_ddlSeason
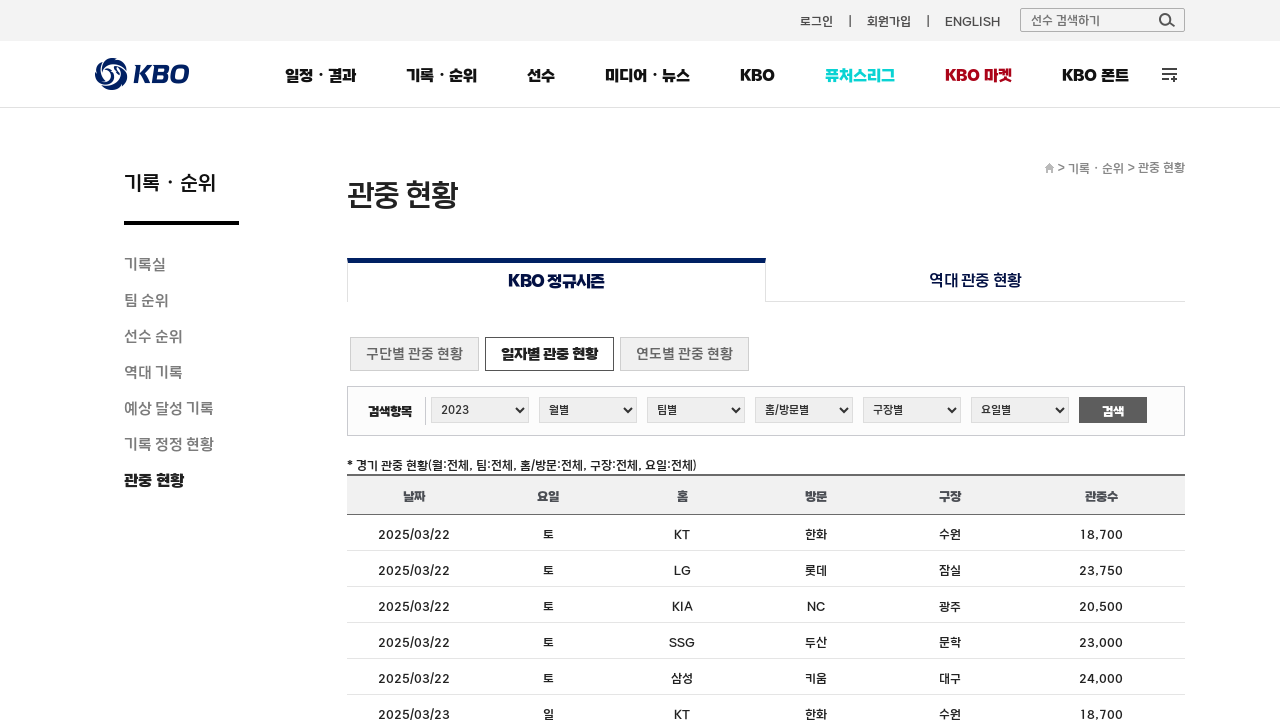

Clicked search button to load data at (1113, 410) on #cphContents_cphContents_cphContents_btnSearch
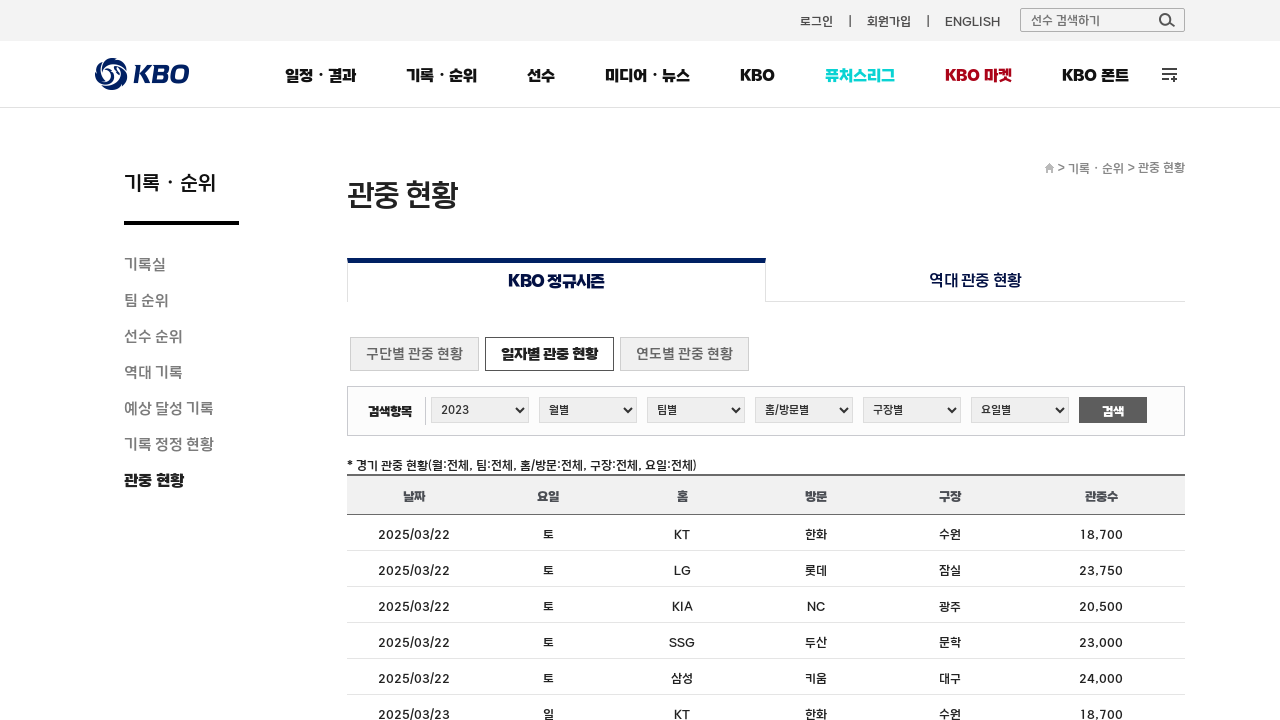

Crowd statistics table data loaded successfully
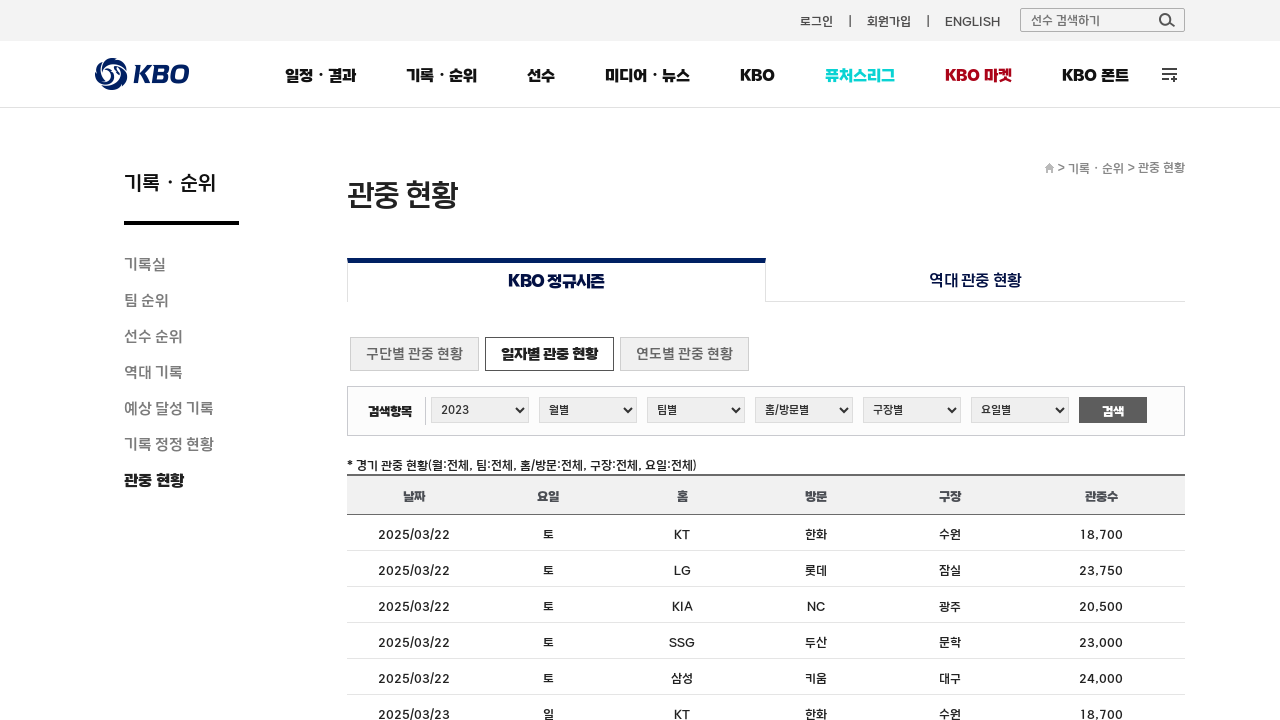

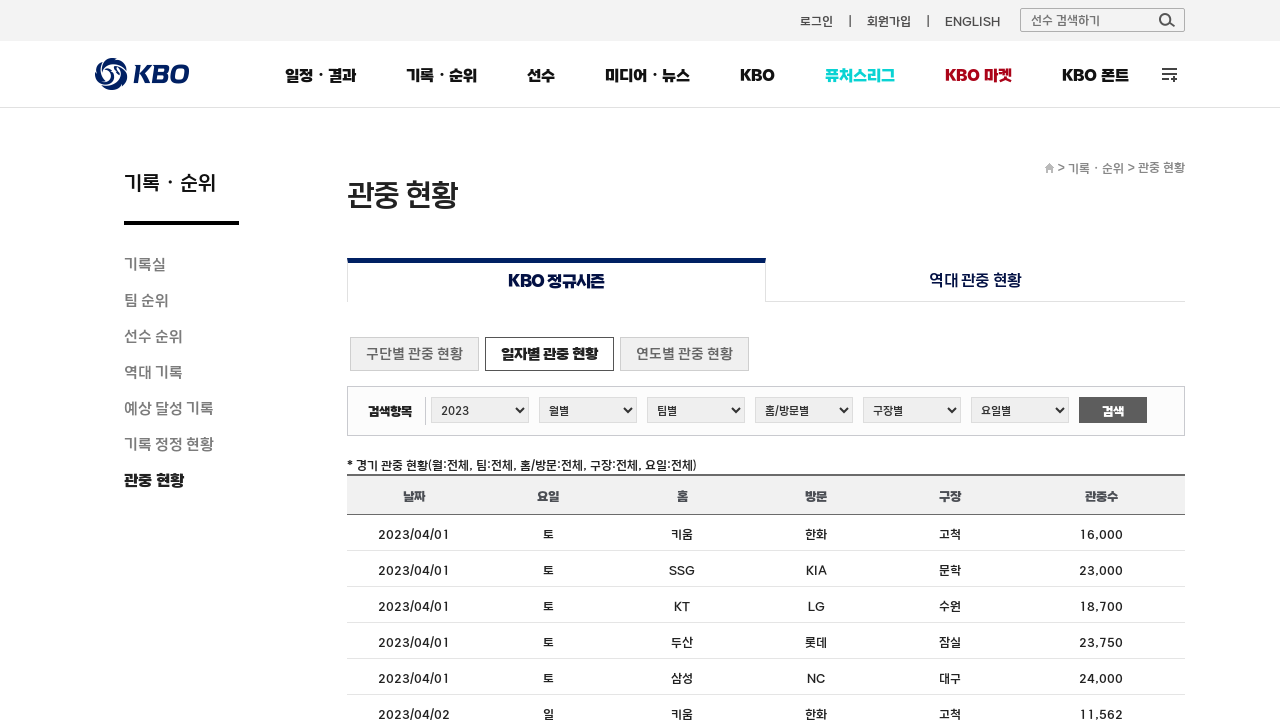